Validates that the regenerate background button has the correct onclick attribute

Starting URL: https://jaredwebber.dev

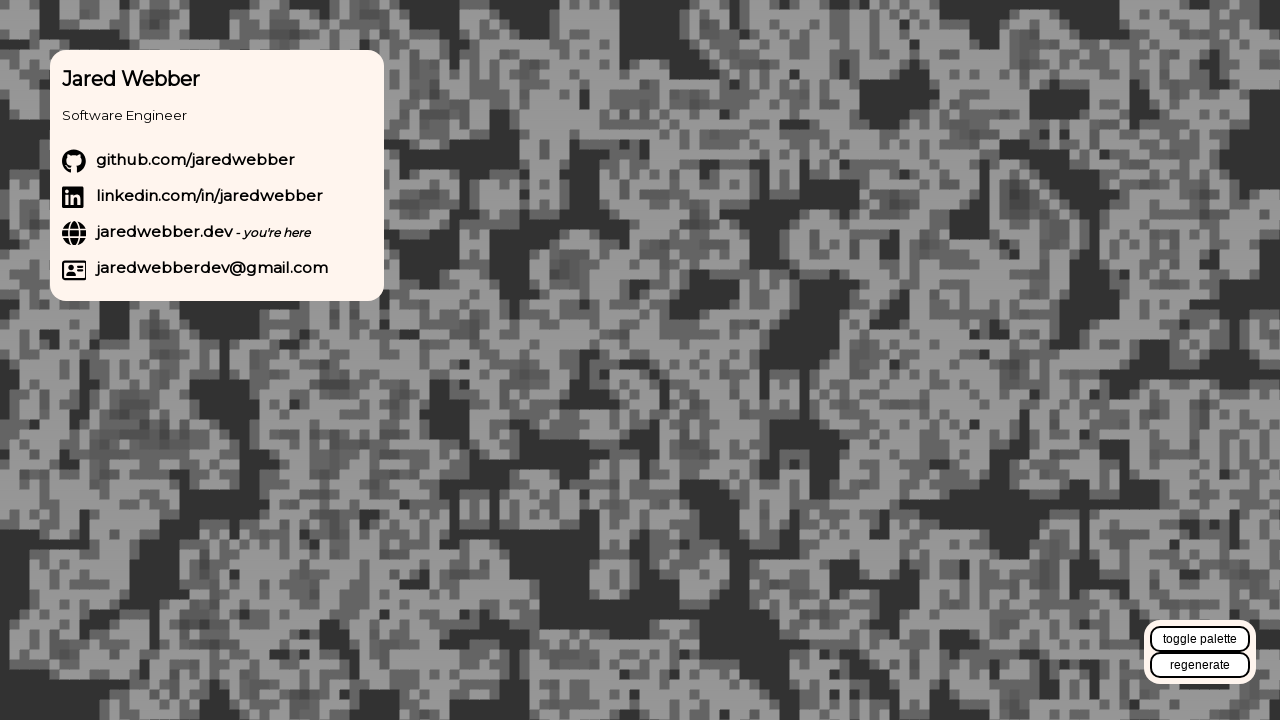

Navigated to https://jaredwebber.dev
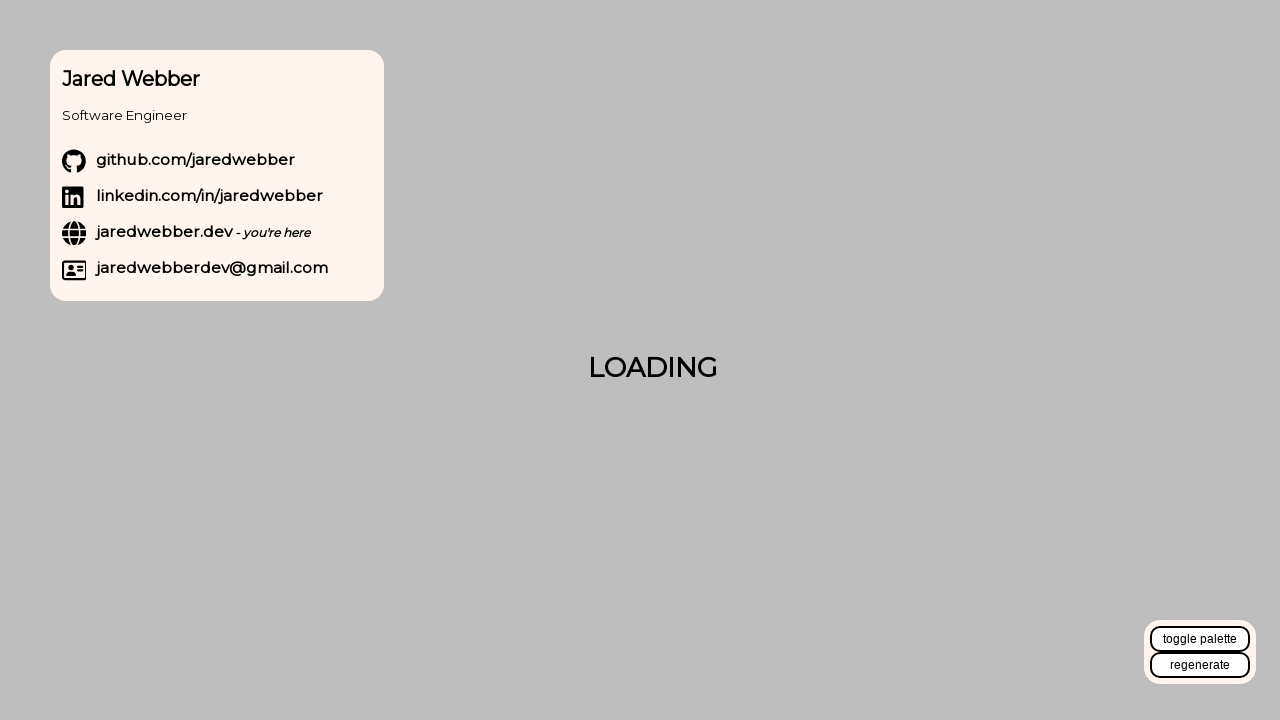

Located regenerate background button
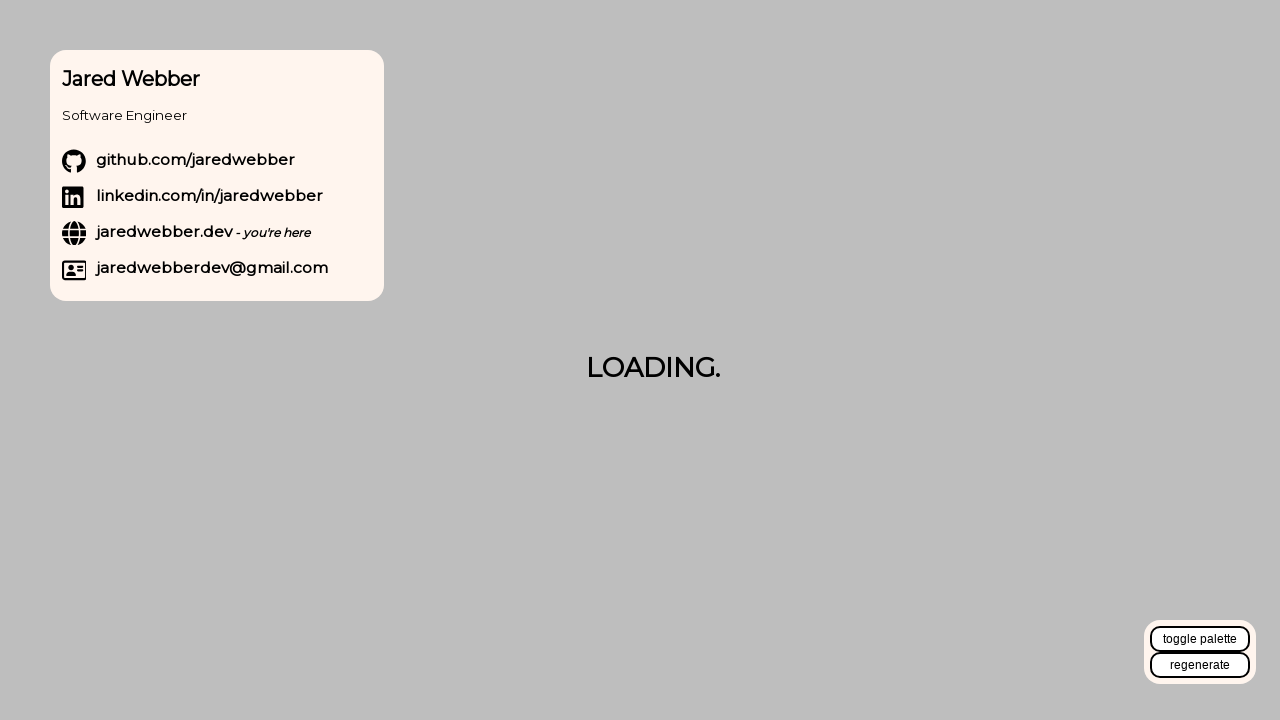

Retrieved onclick attribute value from button
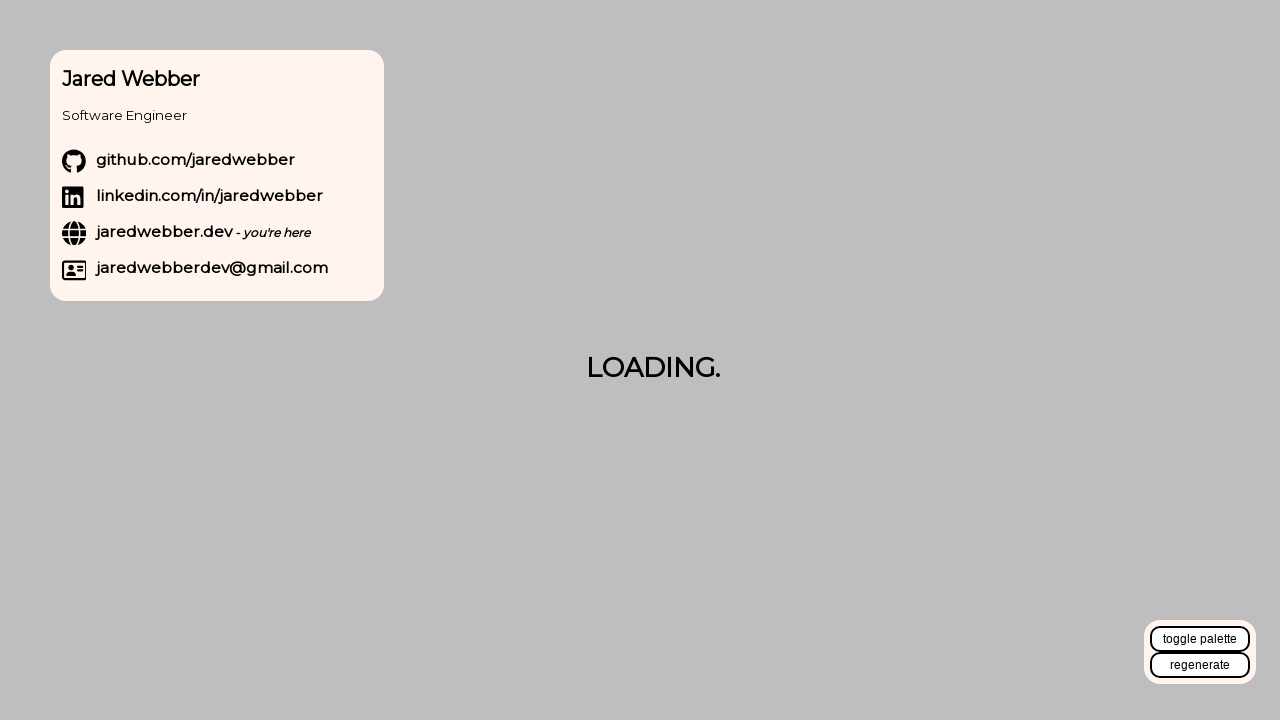

Verified that onclick attribute equals 'regenerateBackground()'
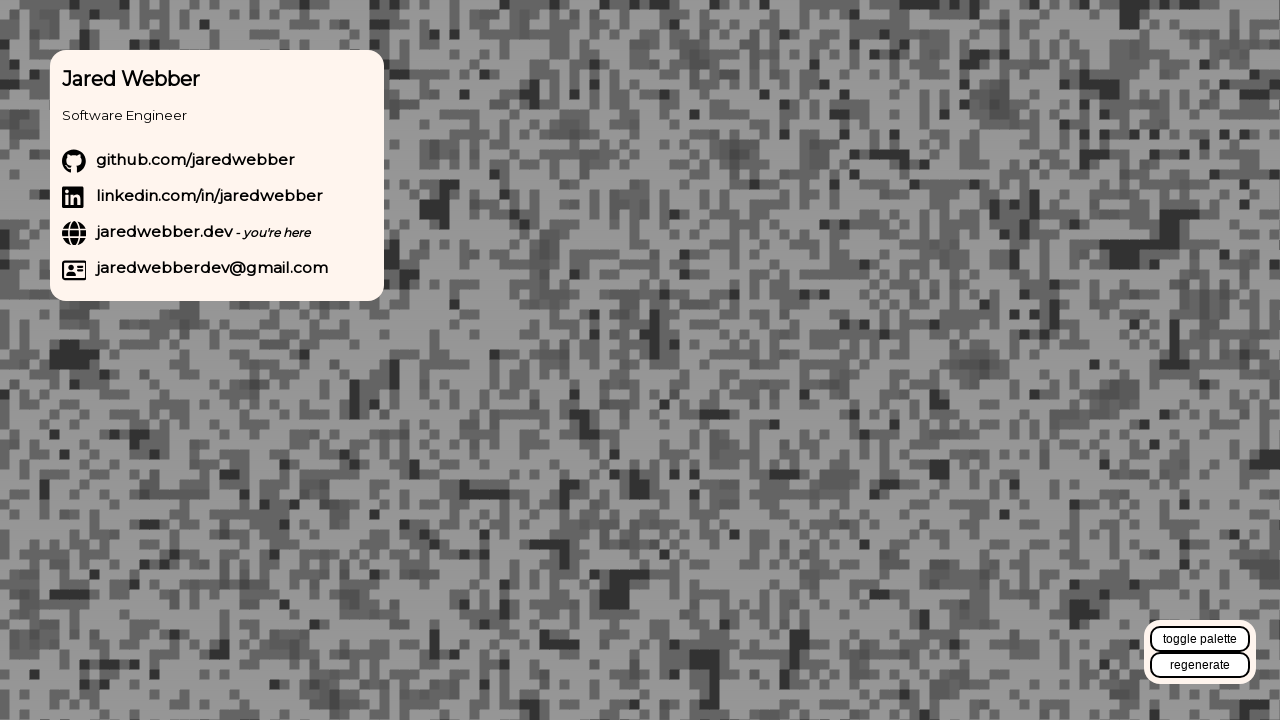

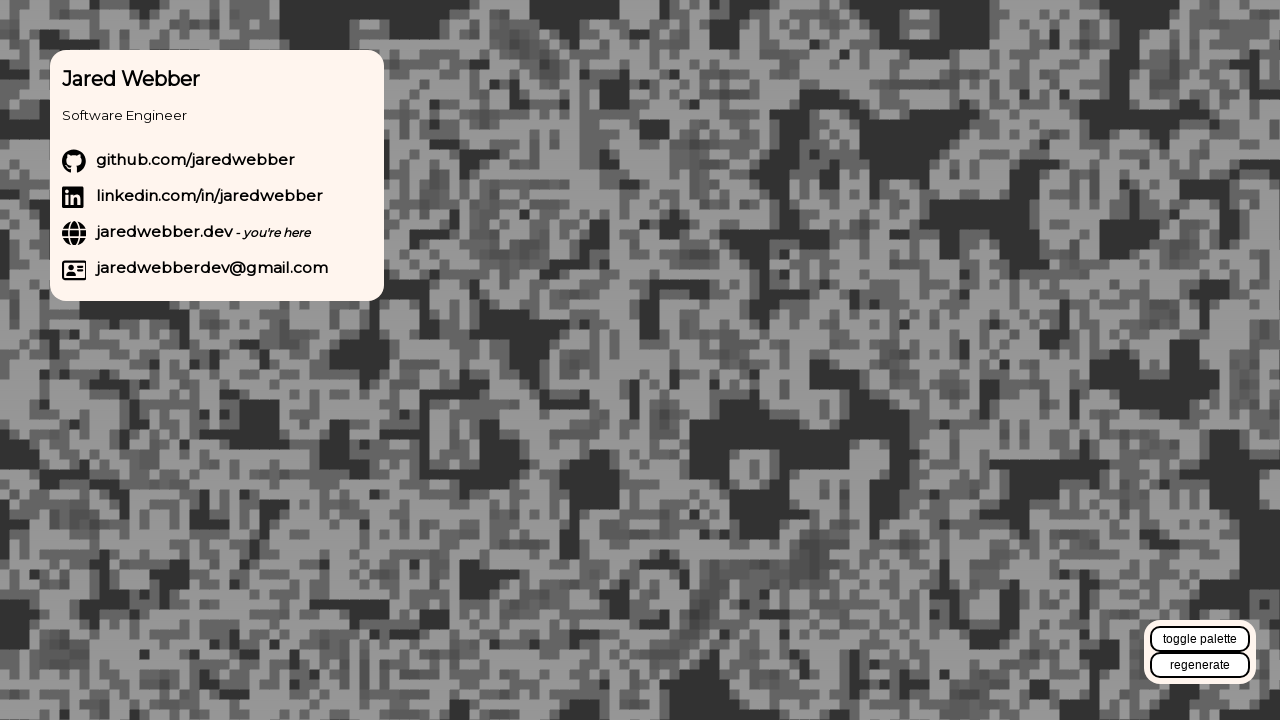